Tests browser alert handling by triggering and interacting with different types of JavaScript alerts including standard alert, confirm dialog, and prompt dialog

Starting URL: https://testpages.herokuapp.com/styled/alerts/alert-test.html

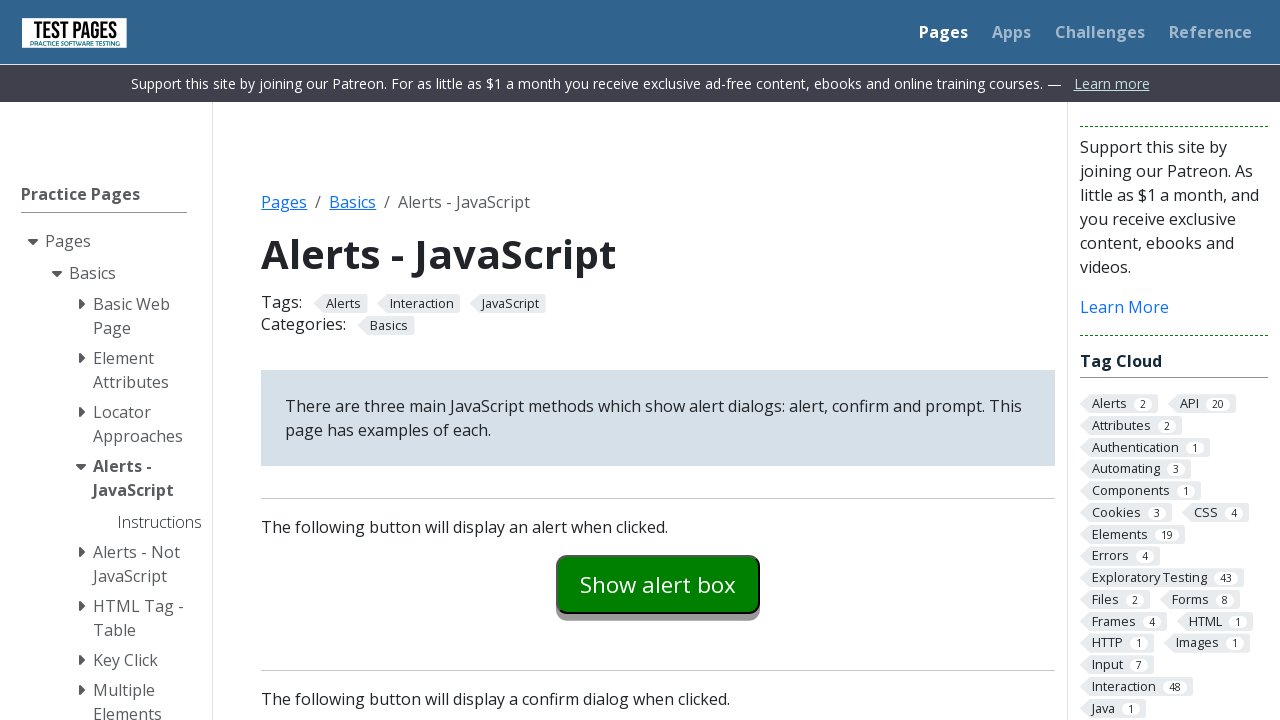

Clicked button to trigger standard alert at (658, 584) on xpath=//*[@id="alertexamples"]
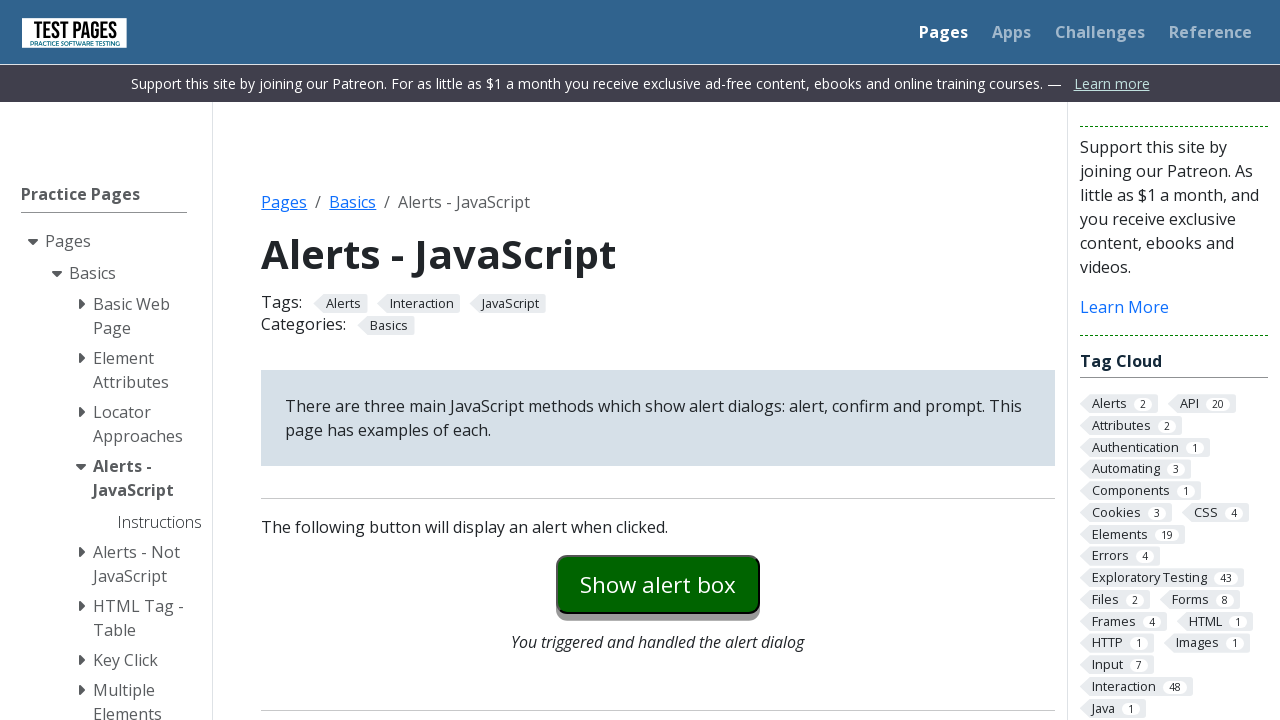

Set up dialog handler to accept alerts
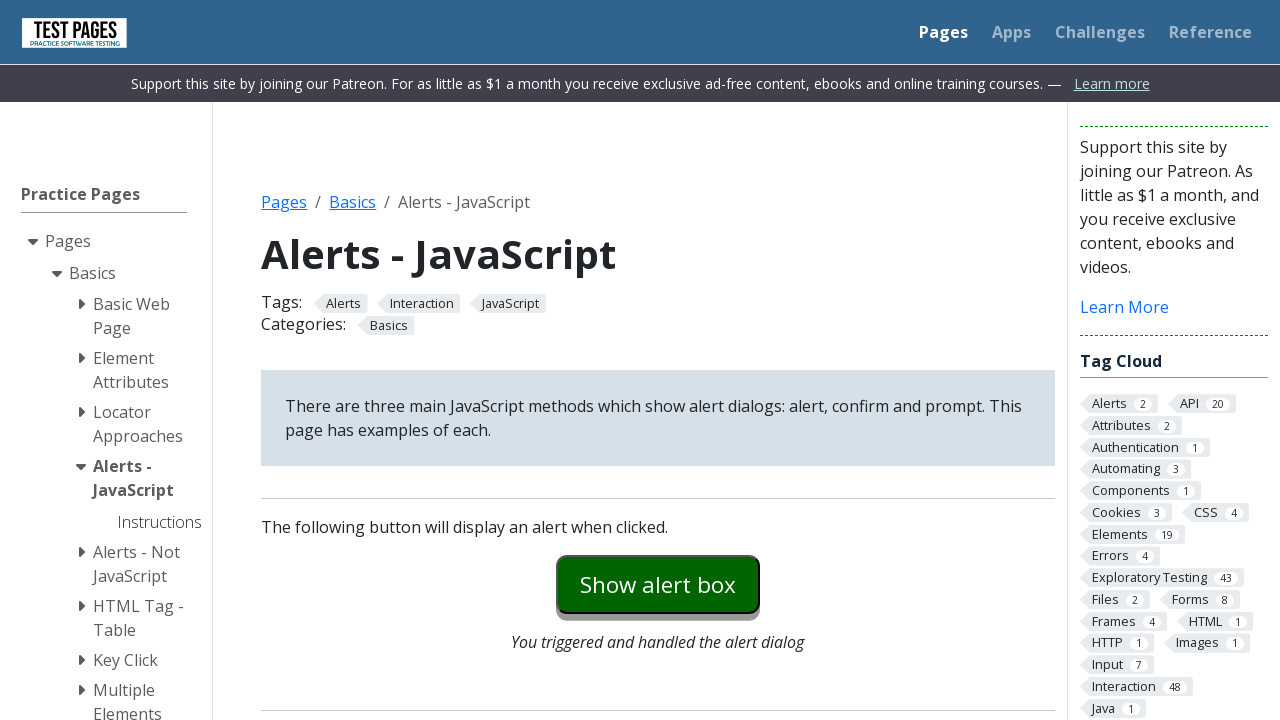

Clicked button to trigger confirm dialog at (658, 360) on xpath=//*[@id="confirmexample"]
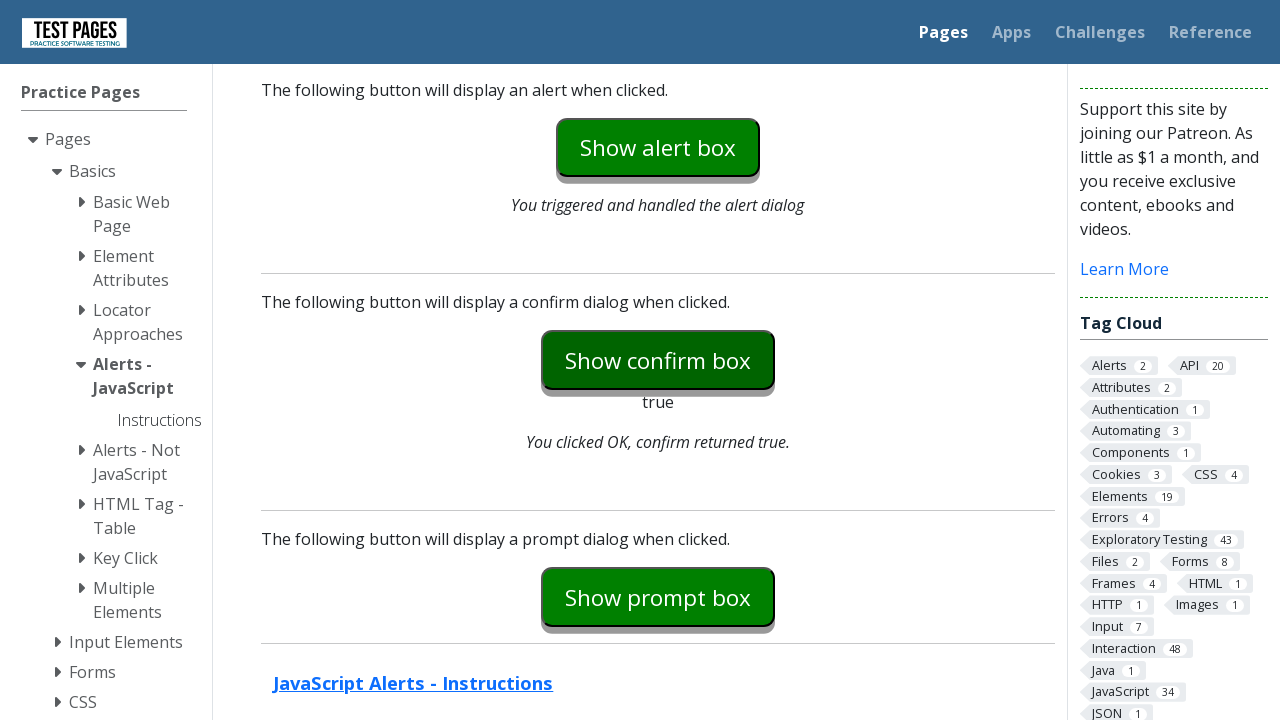

Confirm dialog was accepted by handler
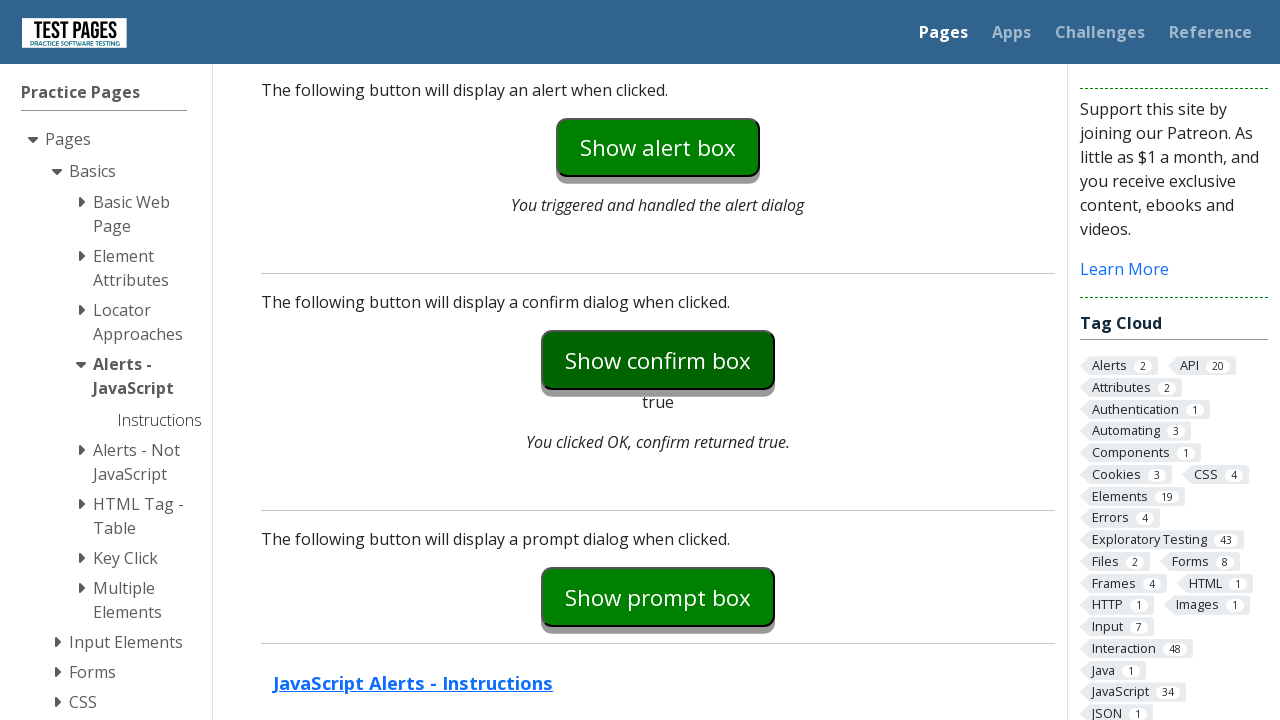

Set up dialog handler to accept prompt with text 'Anupriya'
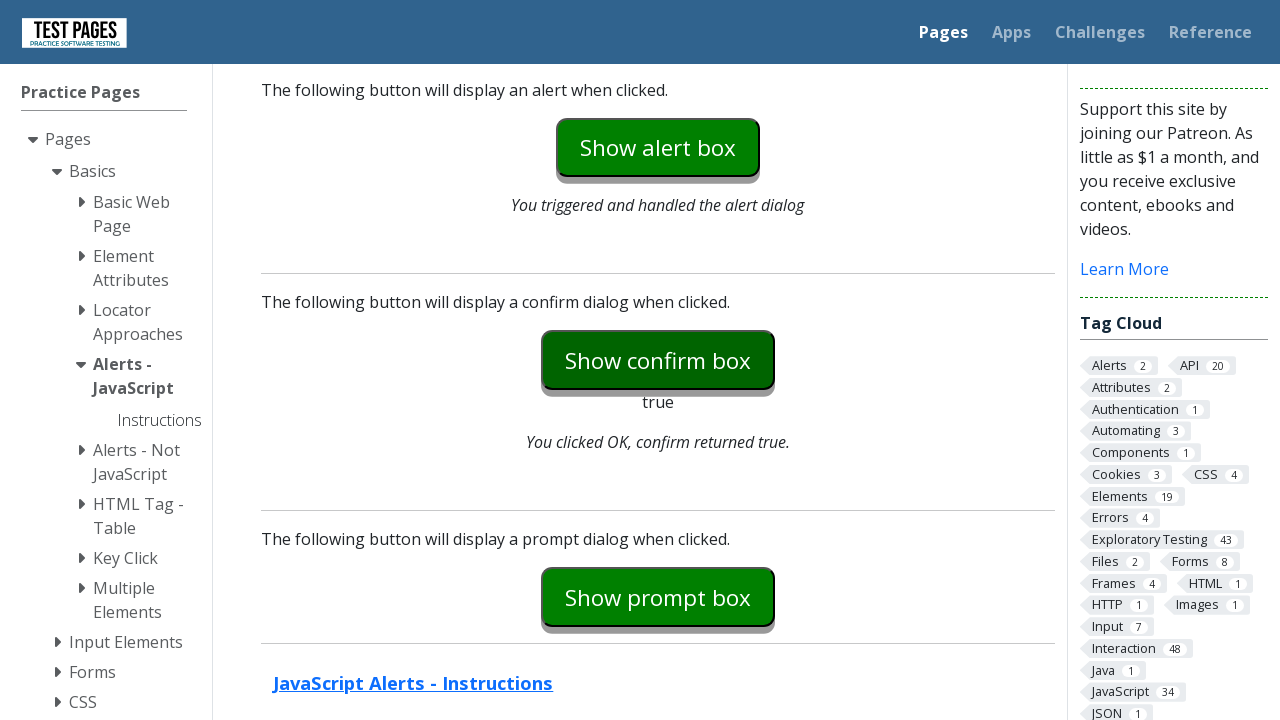

Clicked button to trigger prompt dialog at (658, 597) on xpath=//*[@id="promptexample"]
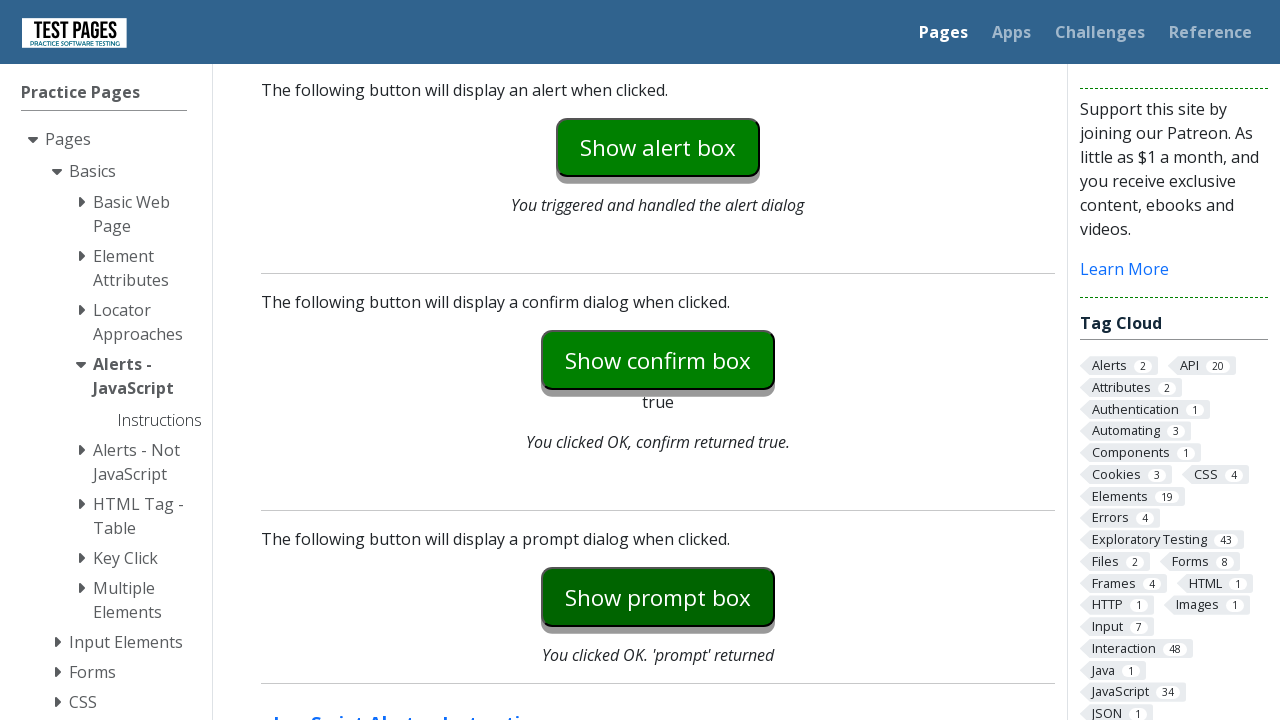

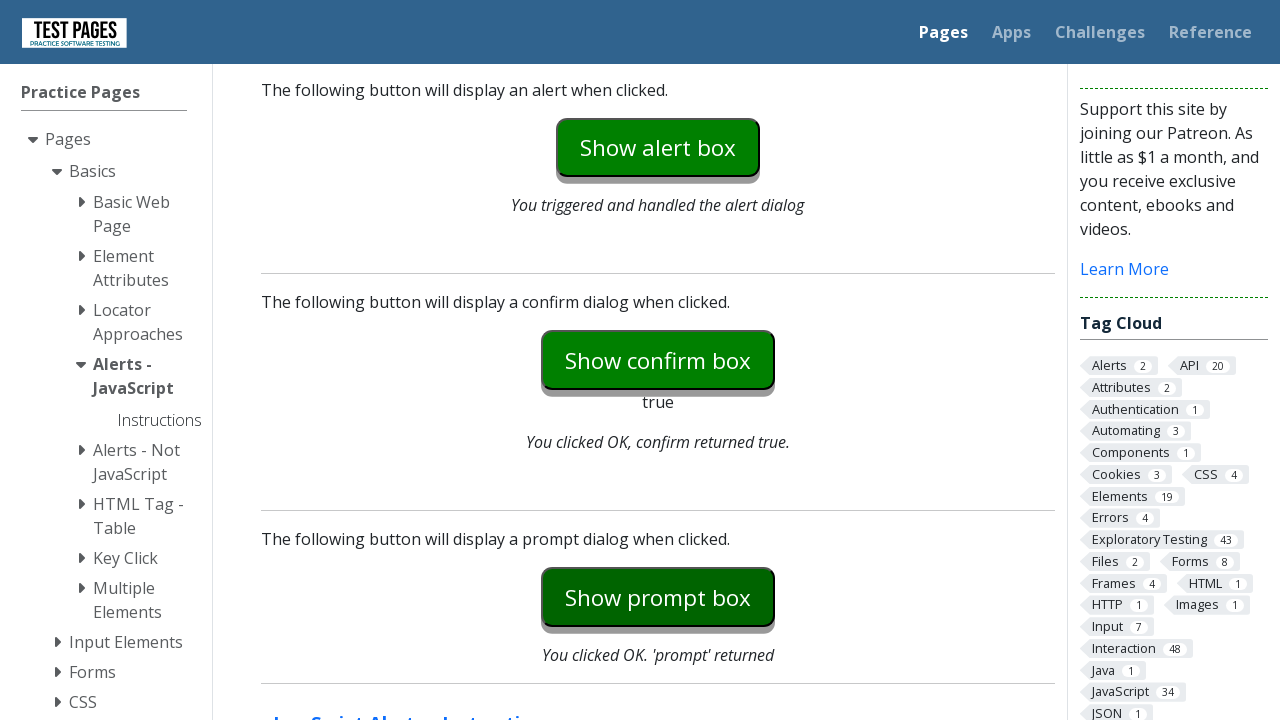